Tests autocomplete search functionality by entering a country name, selecting from dropdown suggestions, and verifying the selected value

Starting URL: https://rahulshettyacademy.com/AutomationPractice/

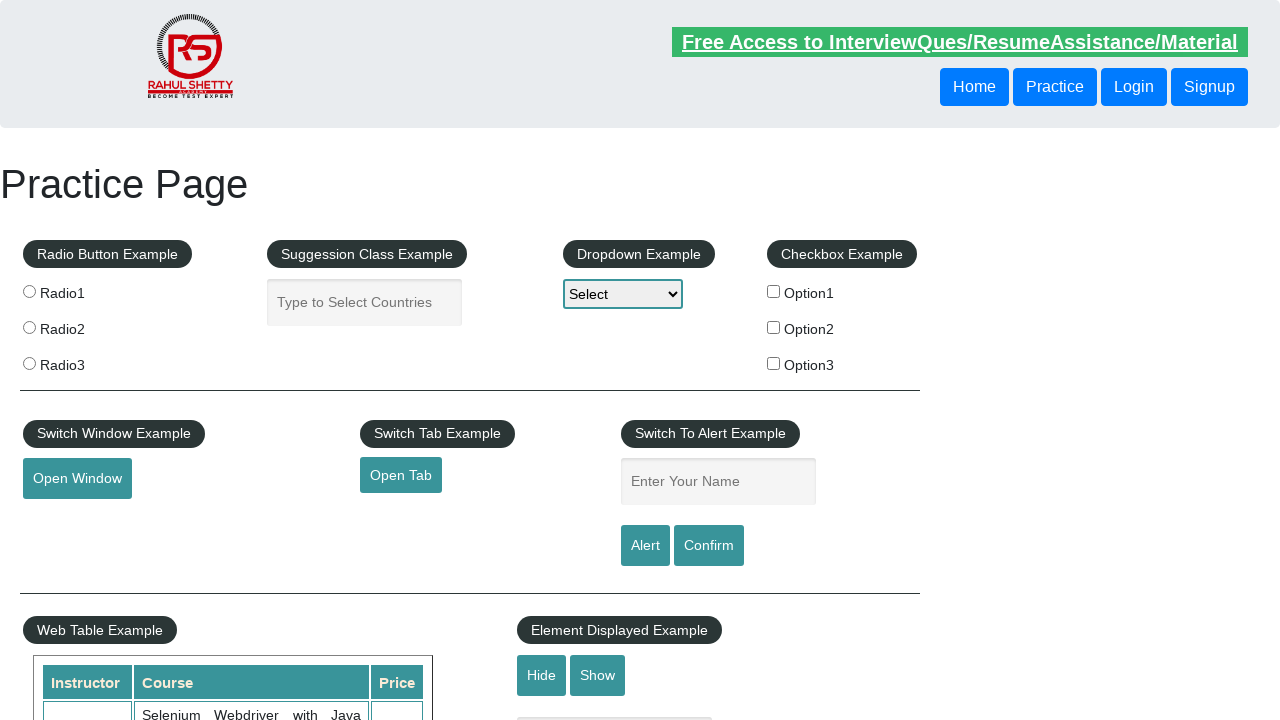

Filled autocomplete search field with 'Germany' on #autocomplete
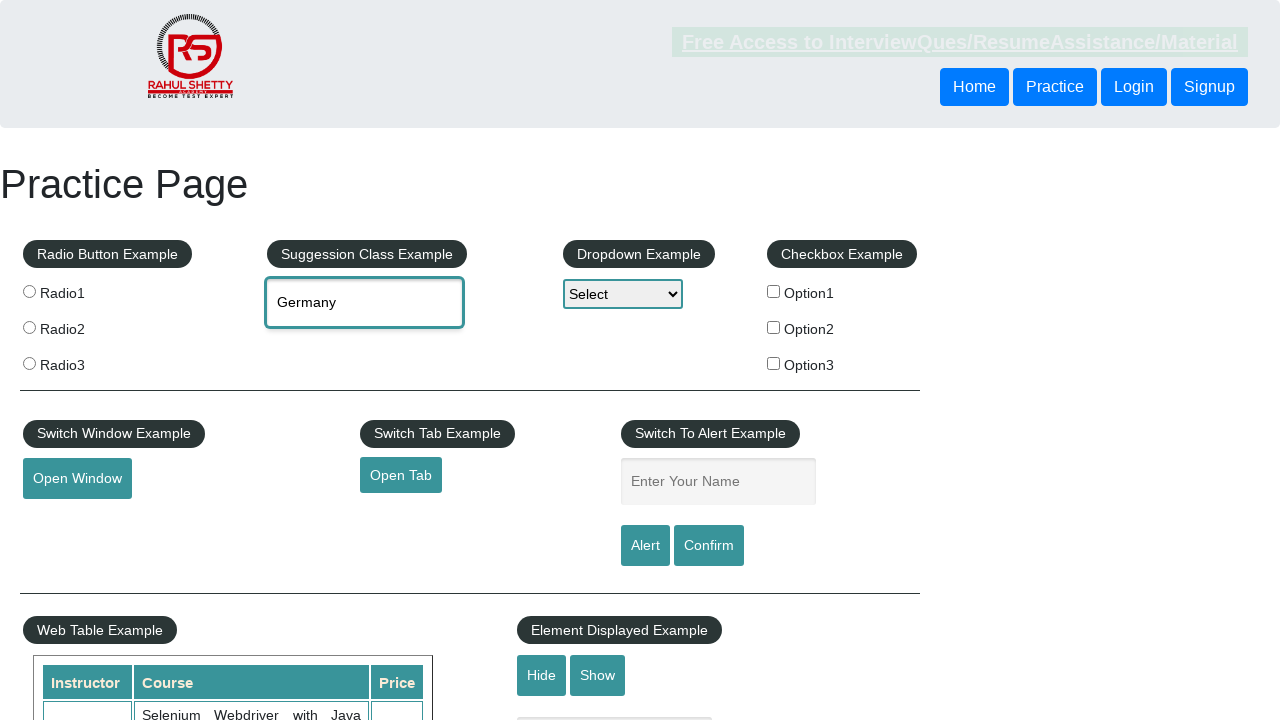

Autocomplete suggestions dropdown appeared
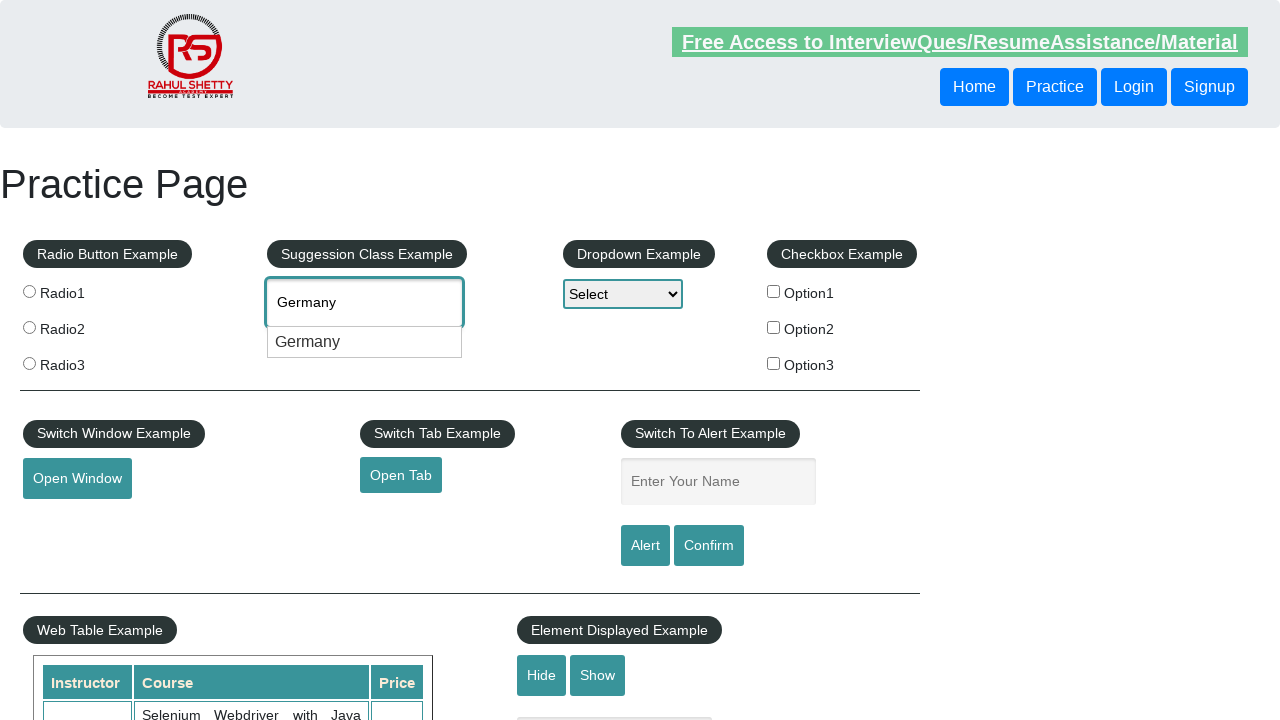

Selected 'Germany' option from autocomplete dropdown at (365, 342) on li.ui-menu-item div:text('Germany')
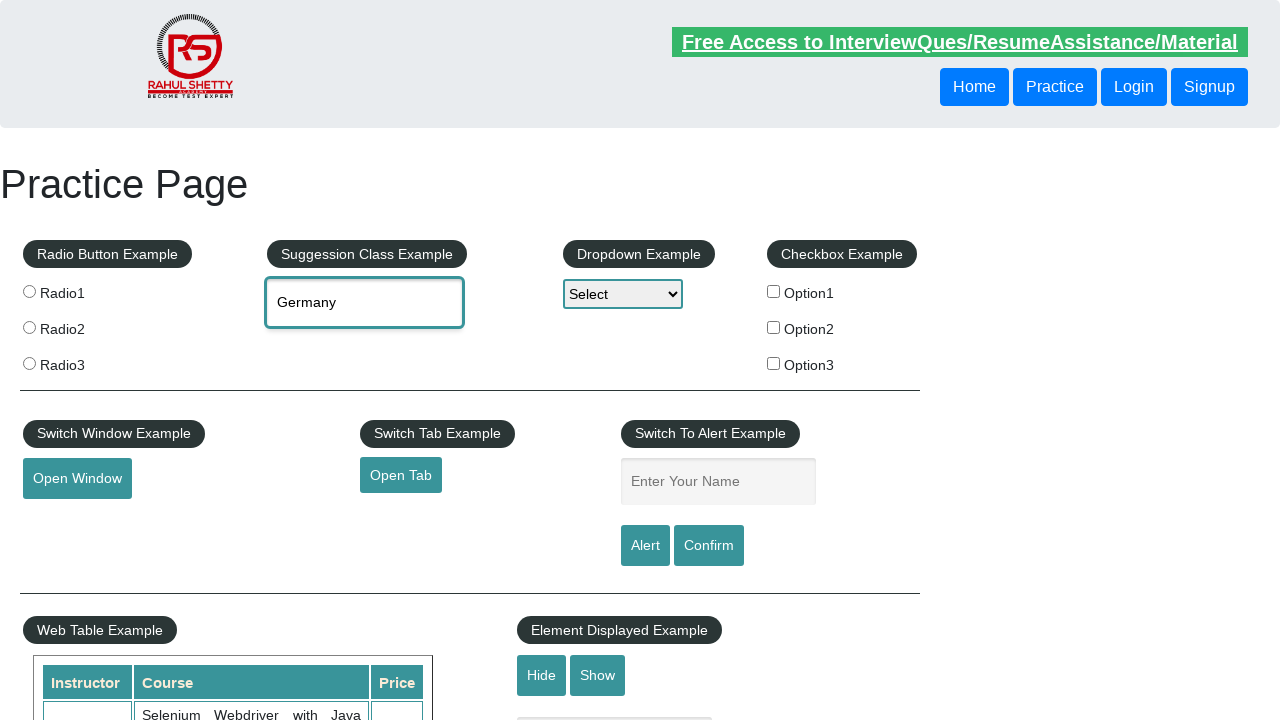

Verified that 'Germany' was selected in the autocomplete field
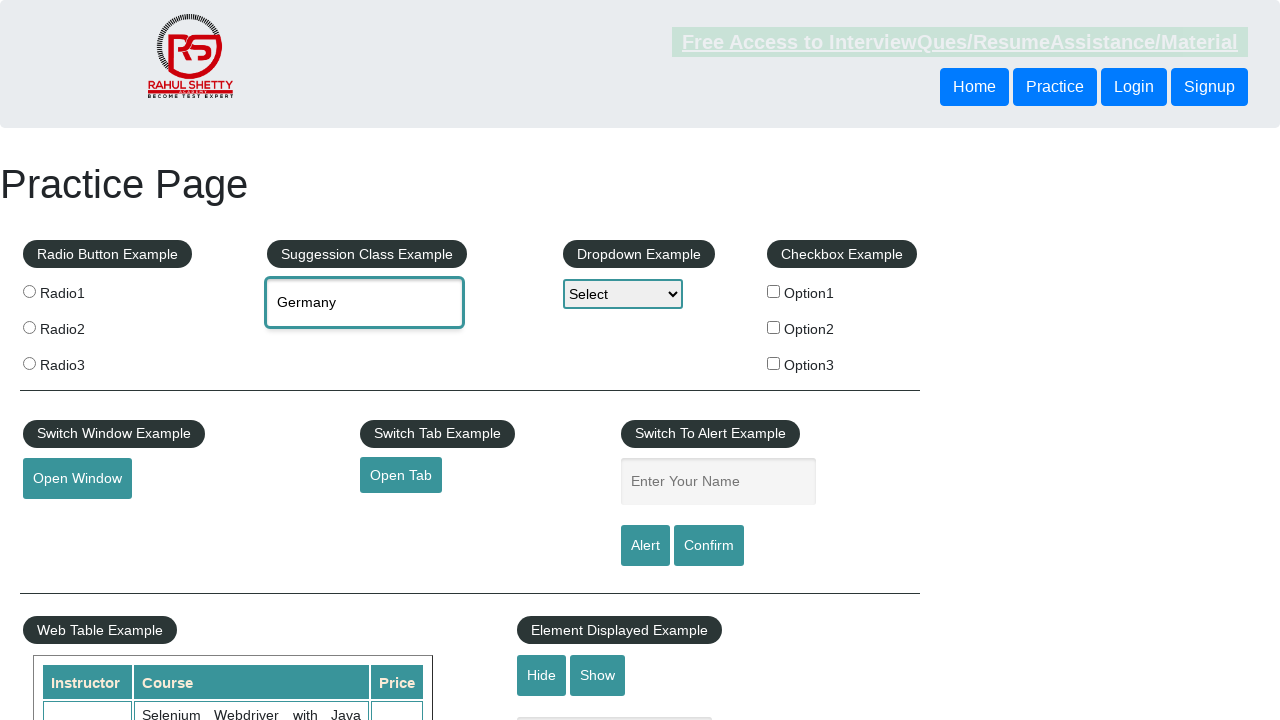

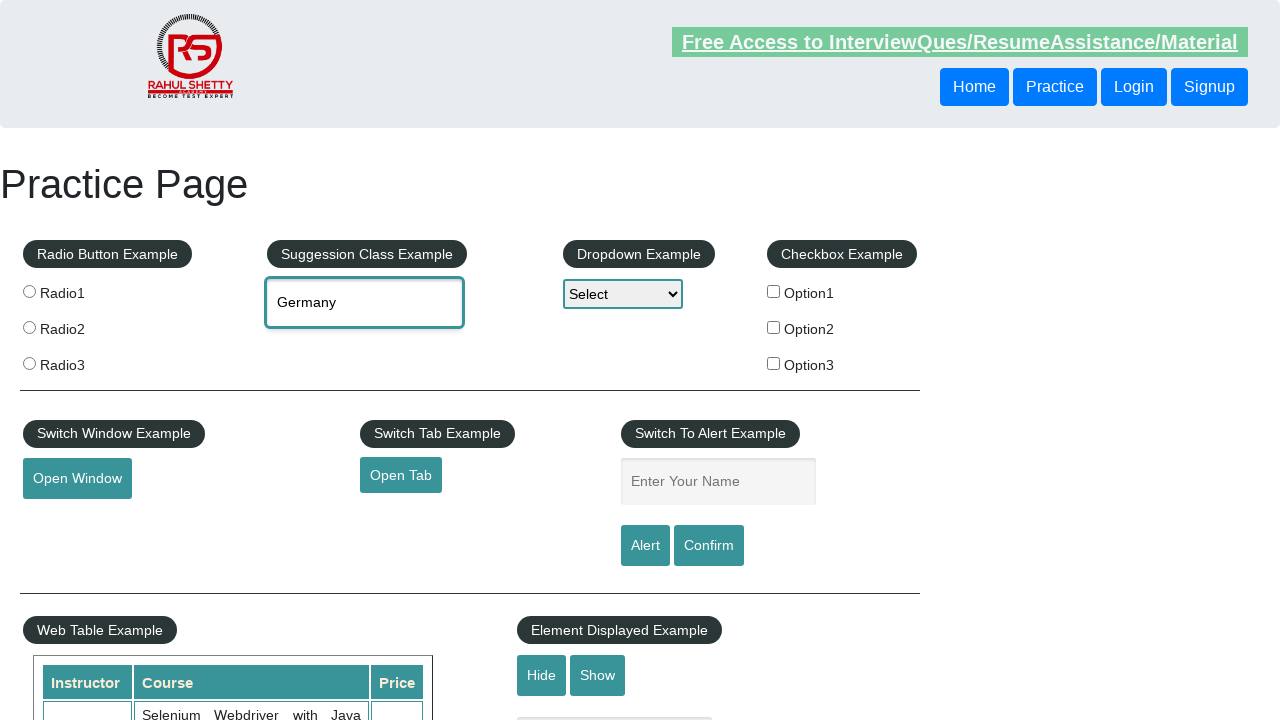